Navigates to Discord homepage and scrolls down the page by 300 pixels

Starting URL: https://www.discord.com

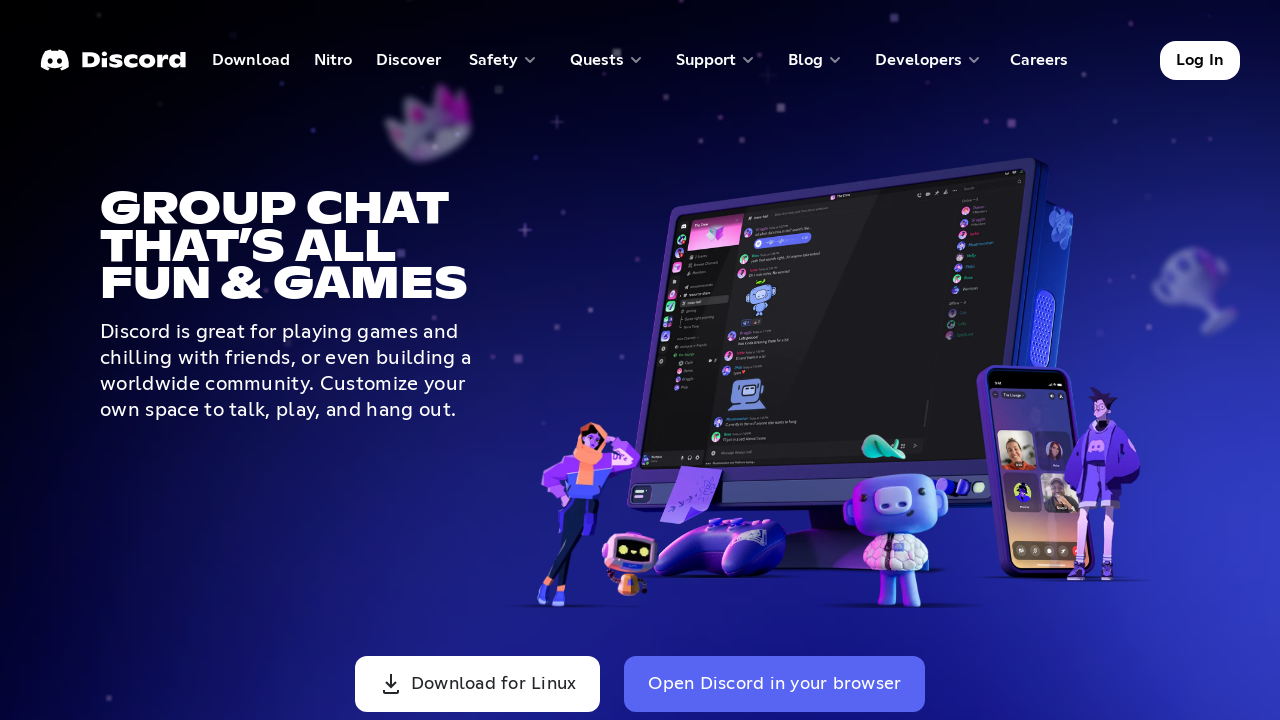

Navigated to Discord homepage
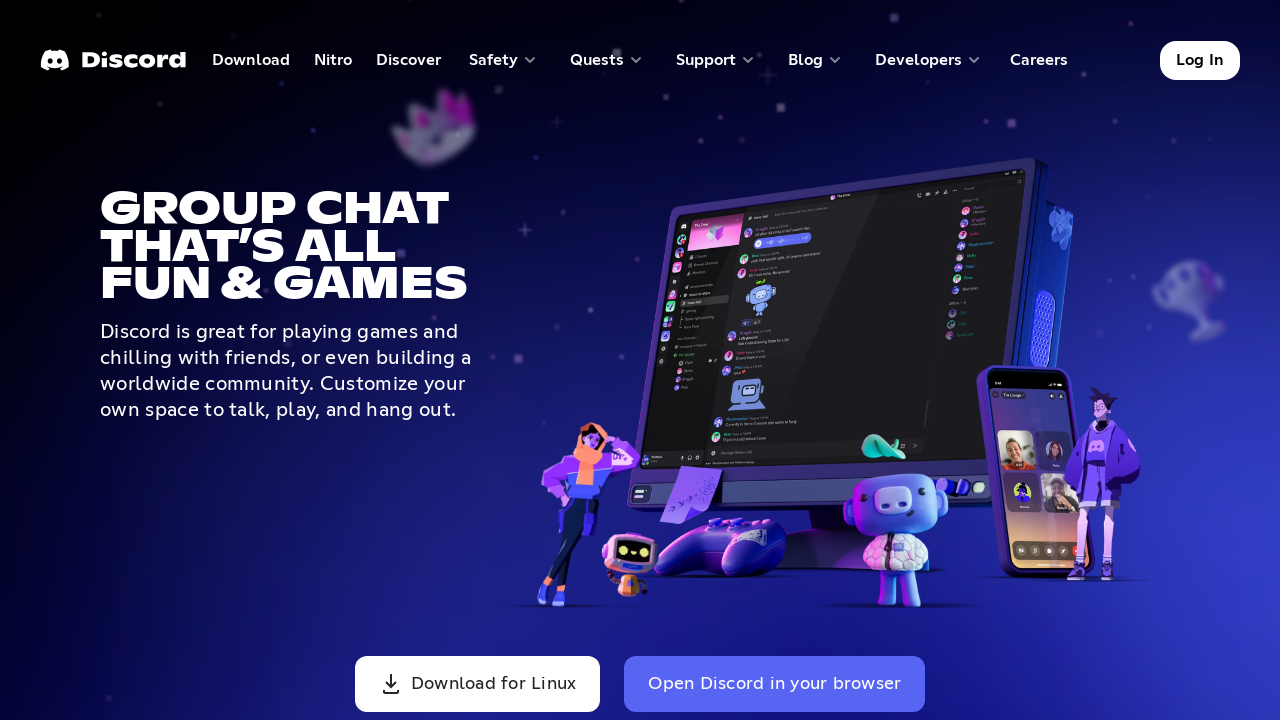

Scrolled down the page by 300 pixels
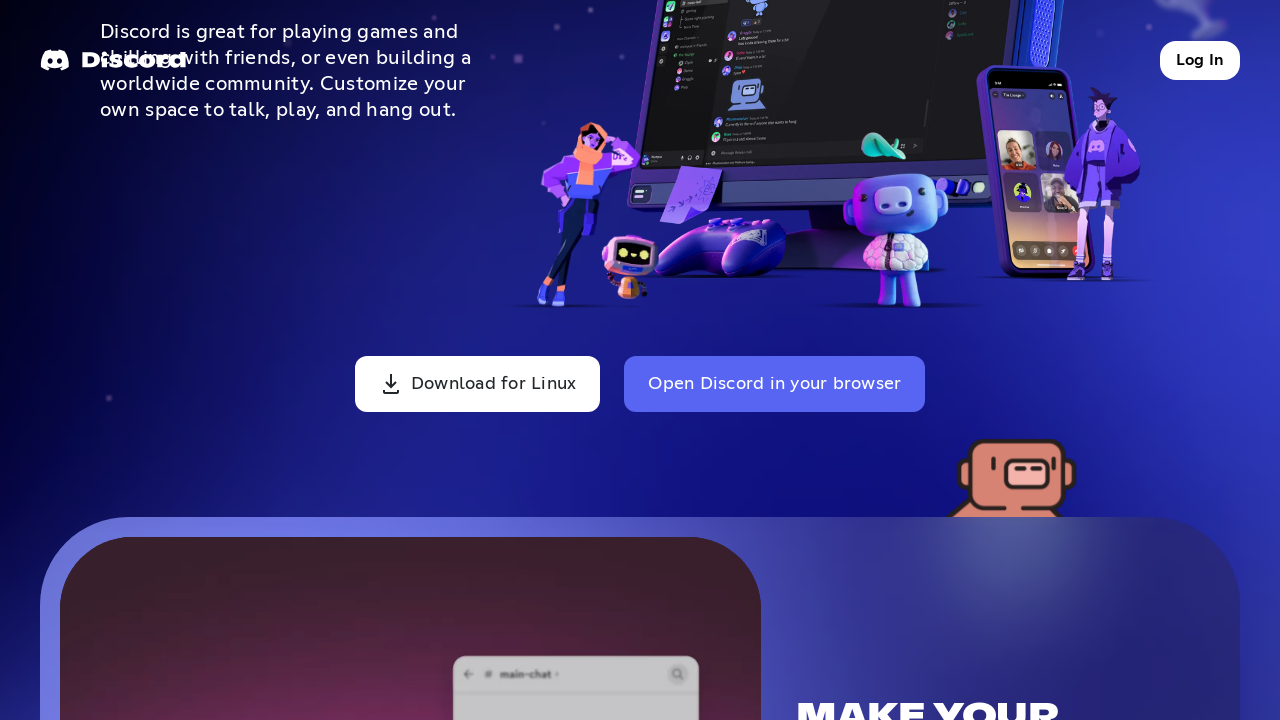

Waited 1000ms for page content to be visible after scroll
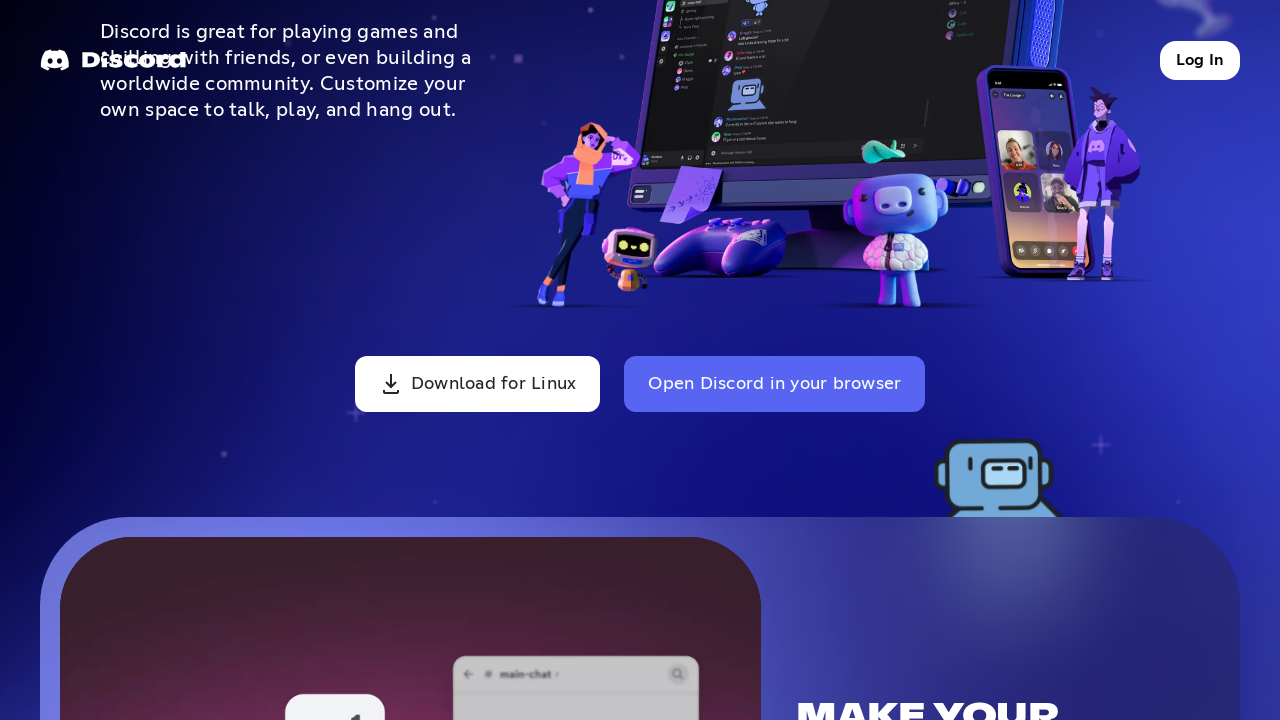

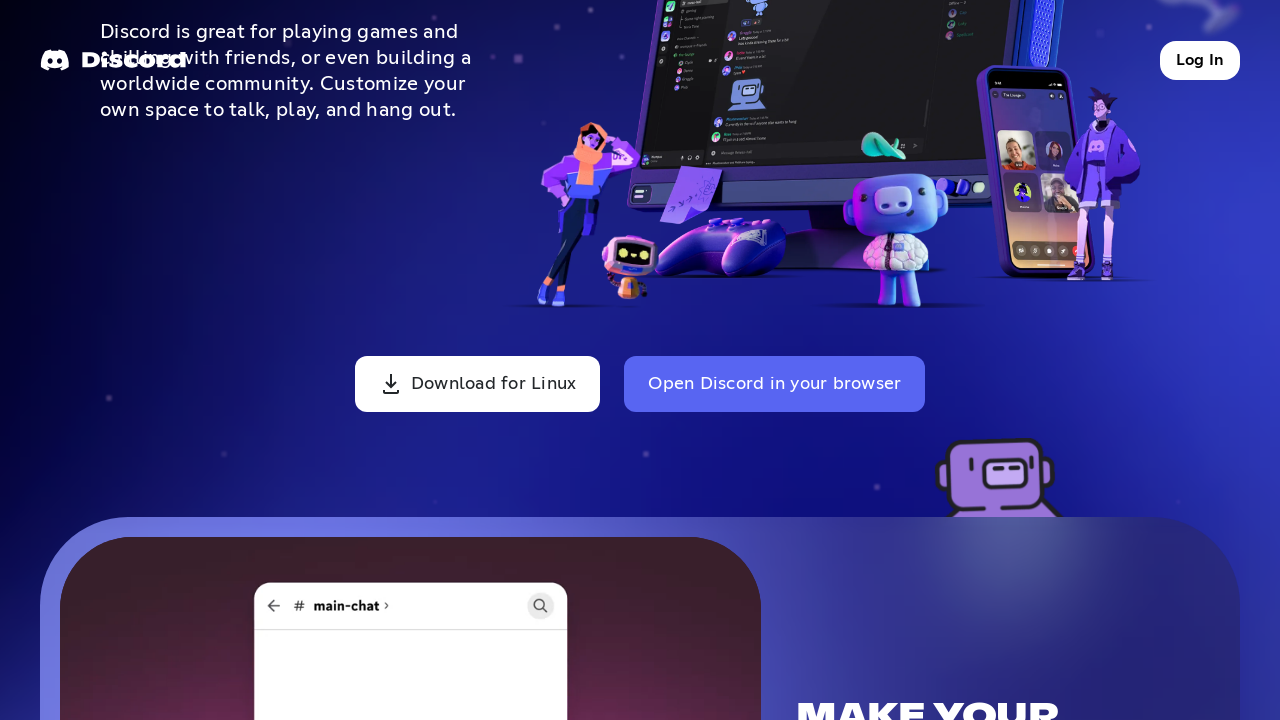